Tests JavaScript prompt dialog by clicking the third alert button, verifying the alert text, entering "Hello World" text, accepting it, and verifying the result shows the entered text

Starting URL: https://the-internet.herokuapp.com/javascript_alerts

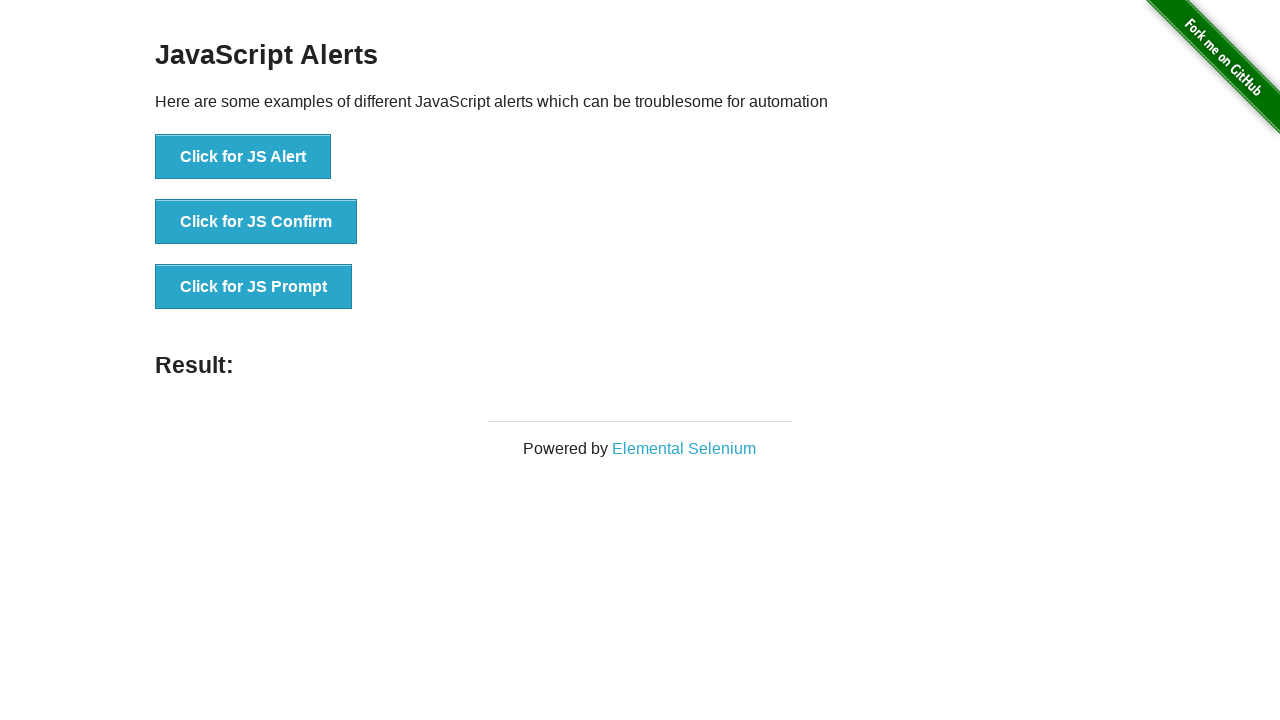

Set up dialog handler to accept prompt with 'Hello World' text
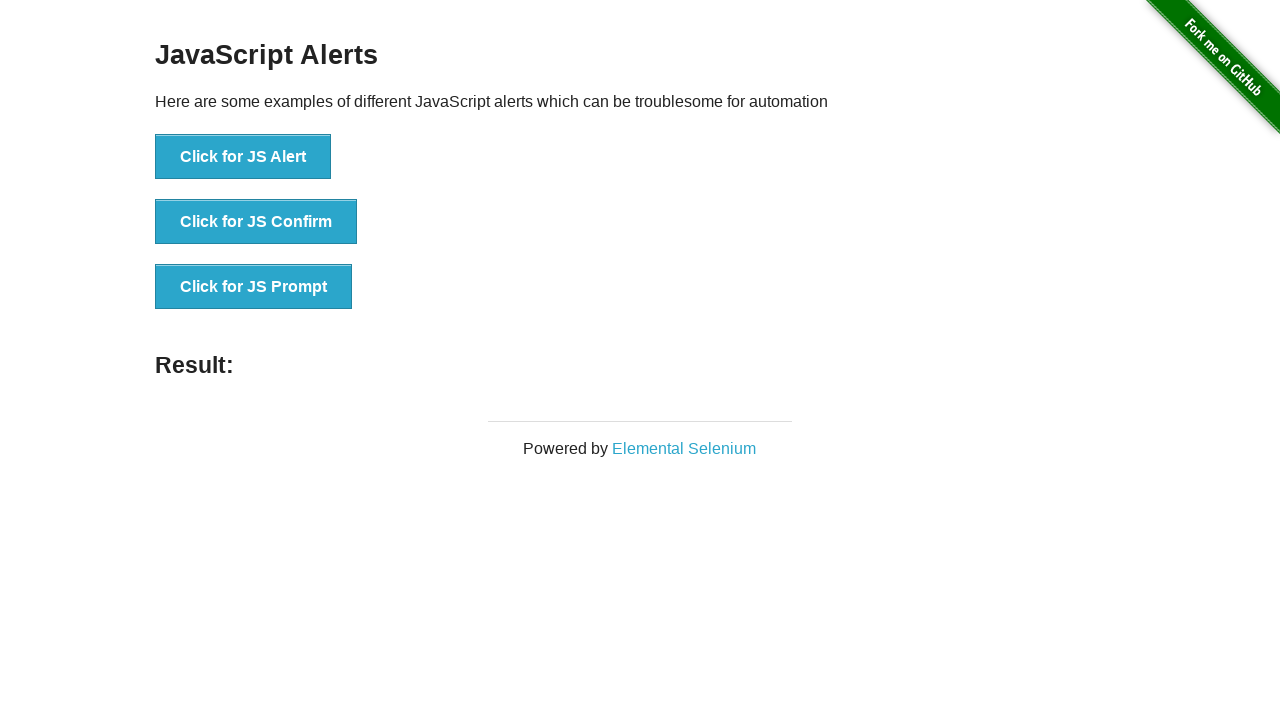

Clicked the JS prompt button at (254, 287) on button[onclick='jsPrompt()']
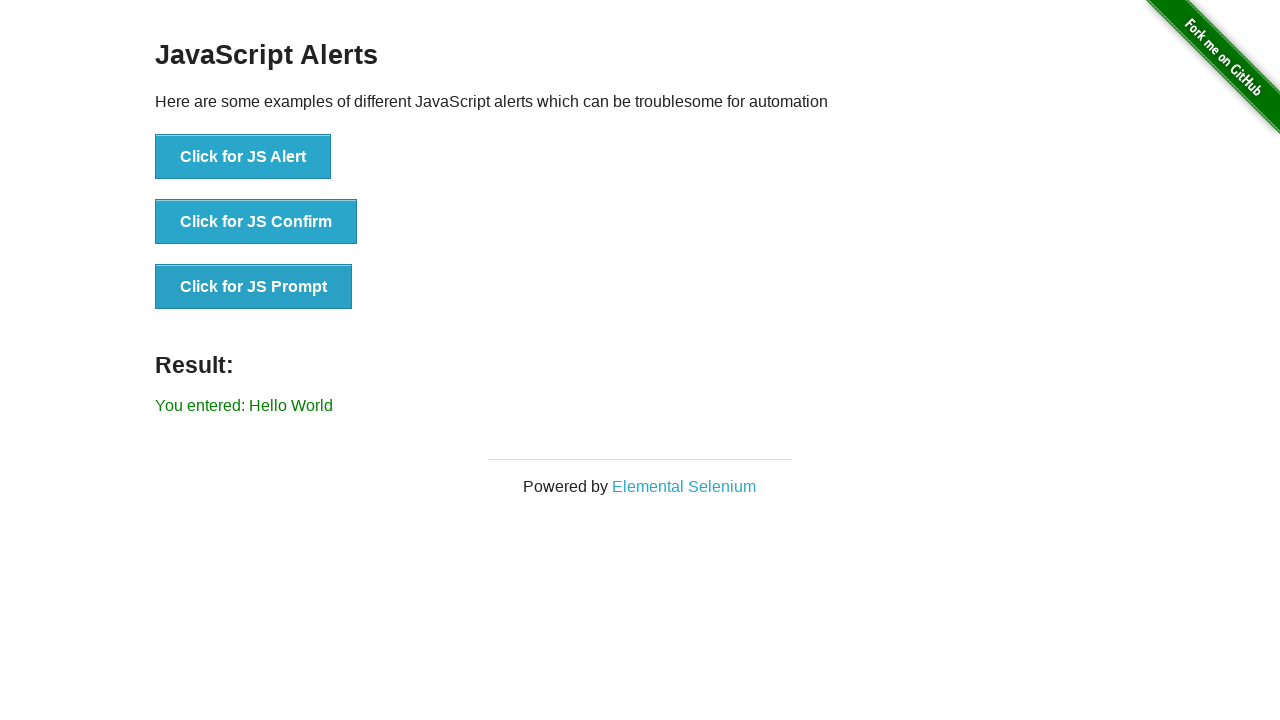

Result text element loaded on page
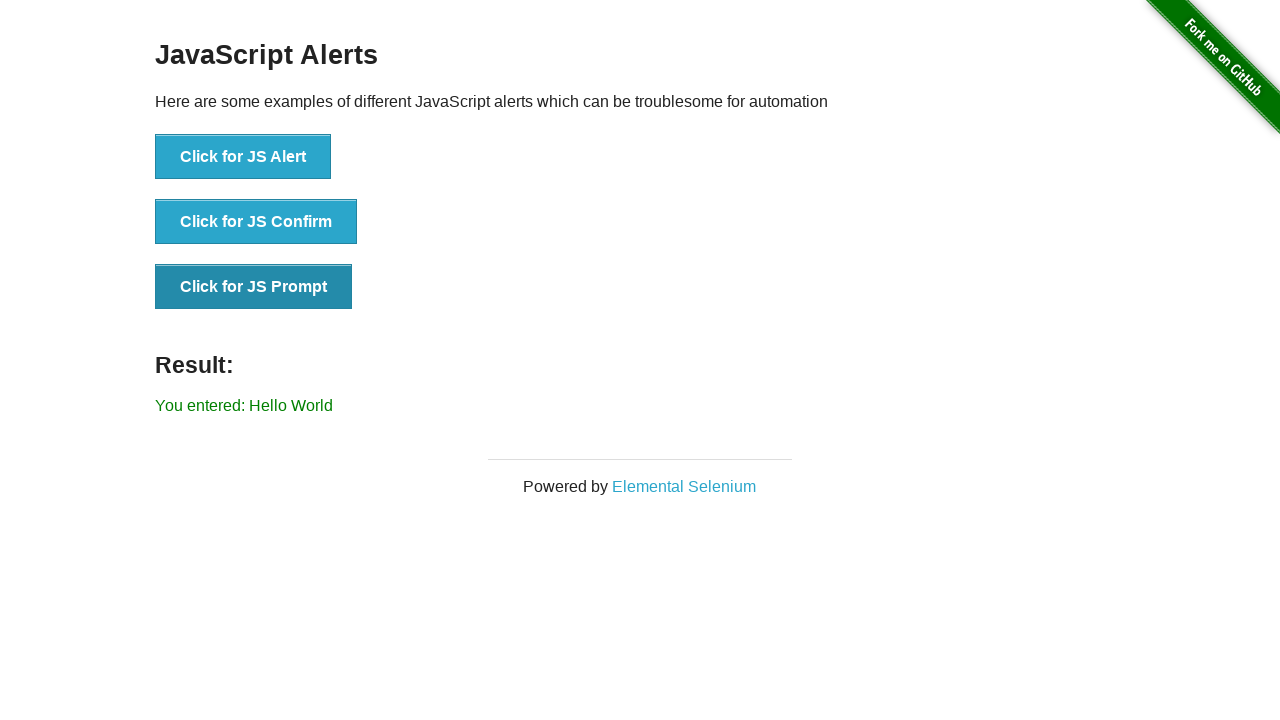

Retrieved result text from page
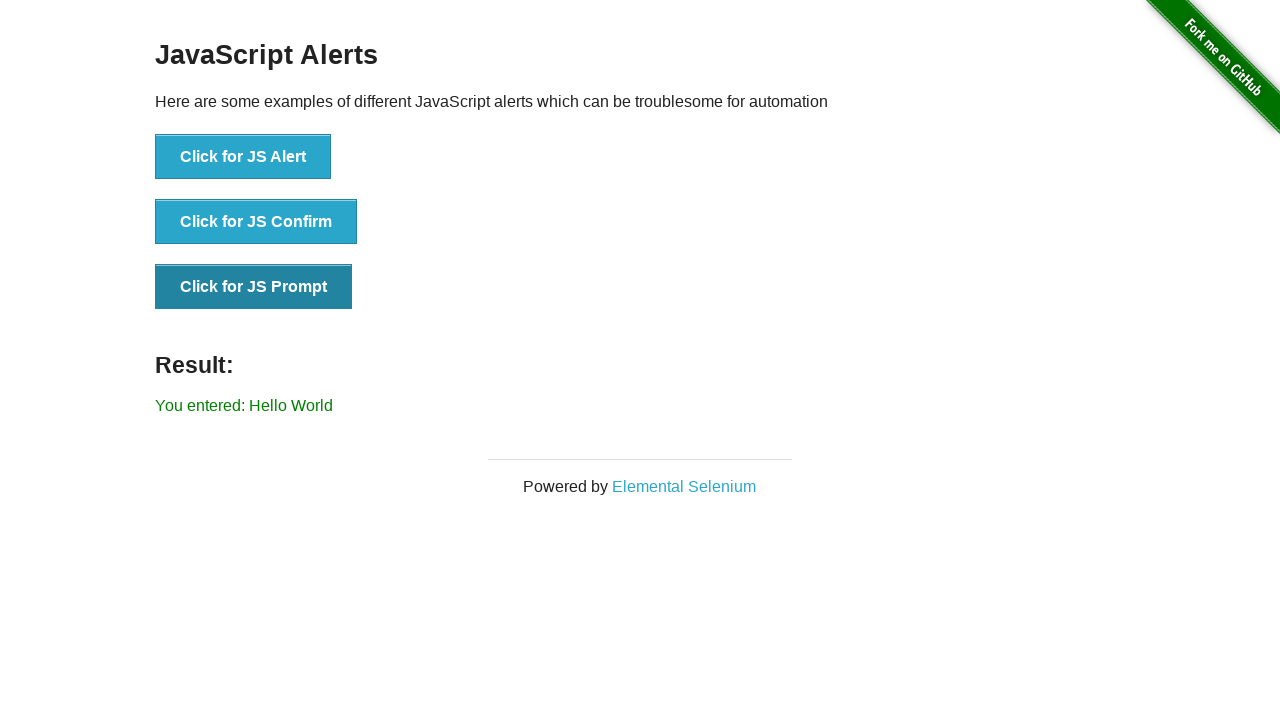

Verified result text matches 'You entered: Hello World'
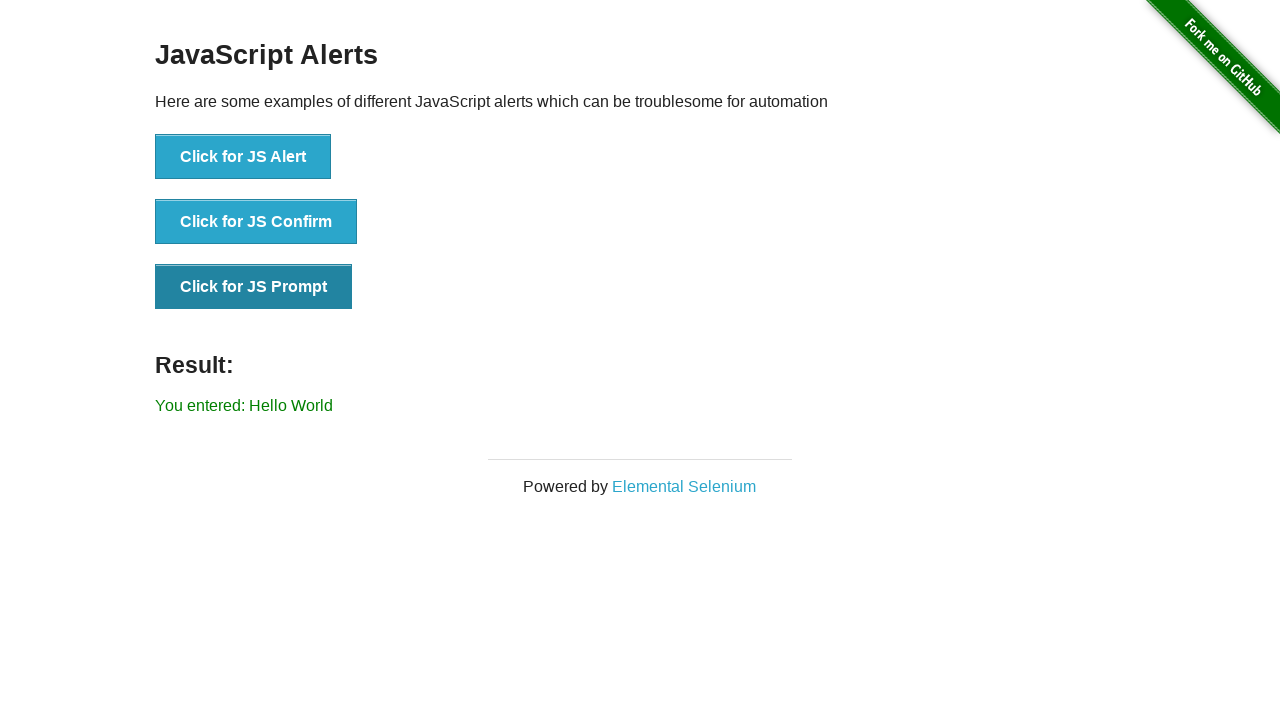

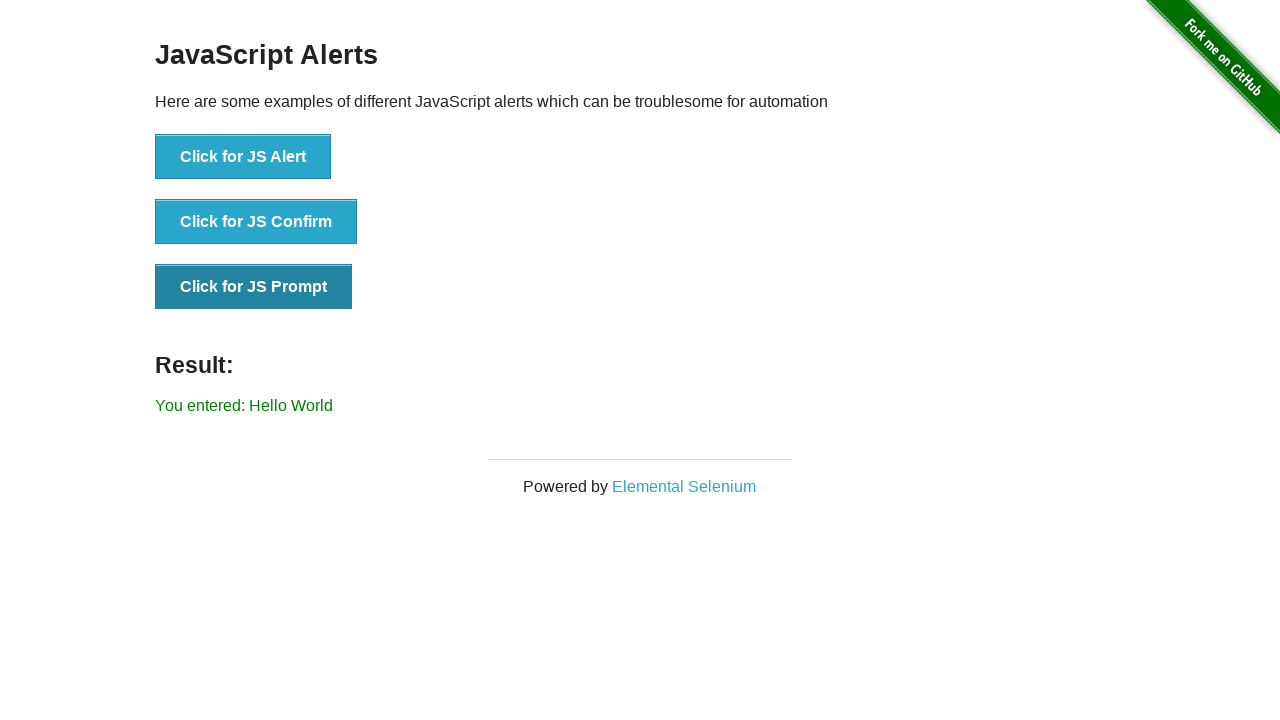